Tests navigation by finding and clicking on the "A/B Testing" link from a list of links on the practice page

Starting URL: https://practice.cydeo.com/

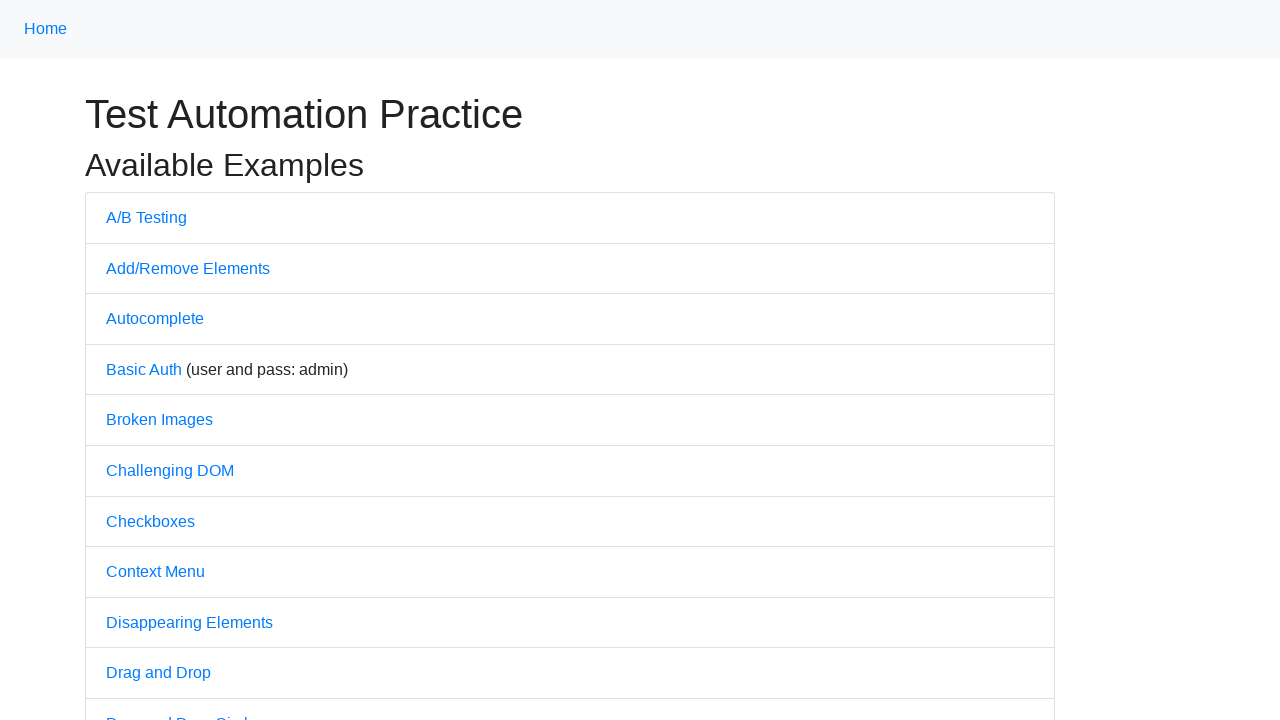

Waited for links in container to be visible
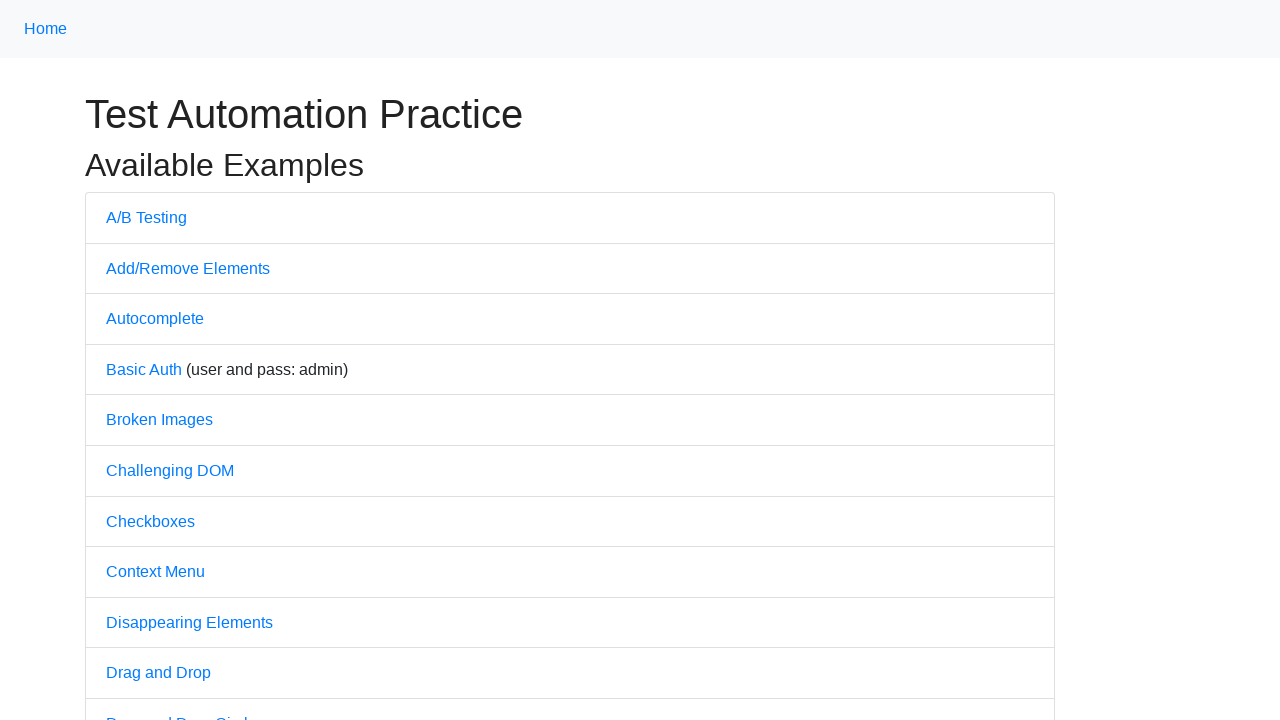

Located all links in the container
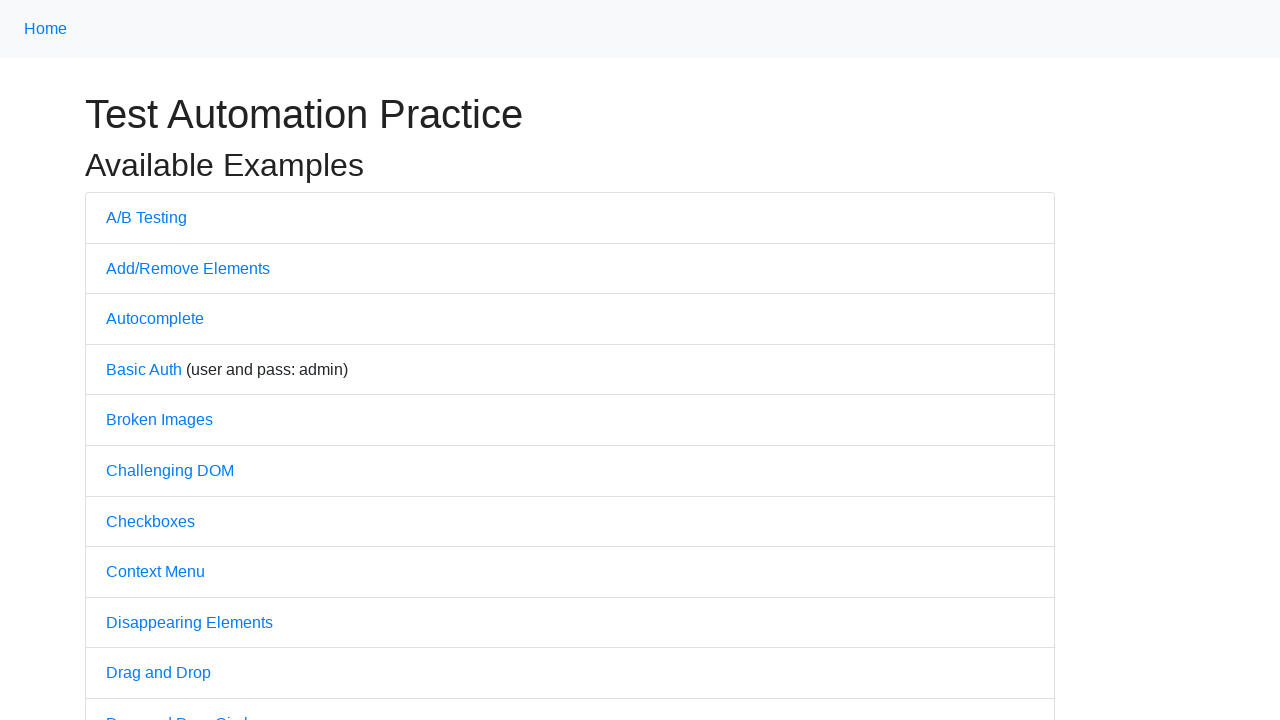

Found 50 links in the container
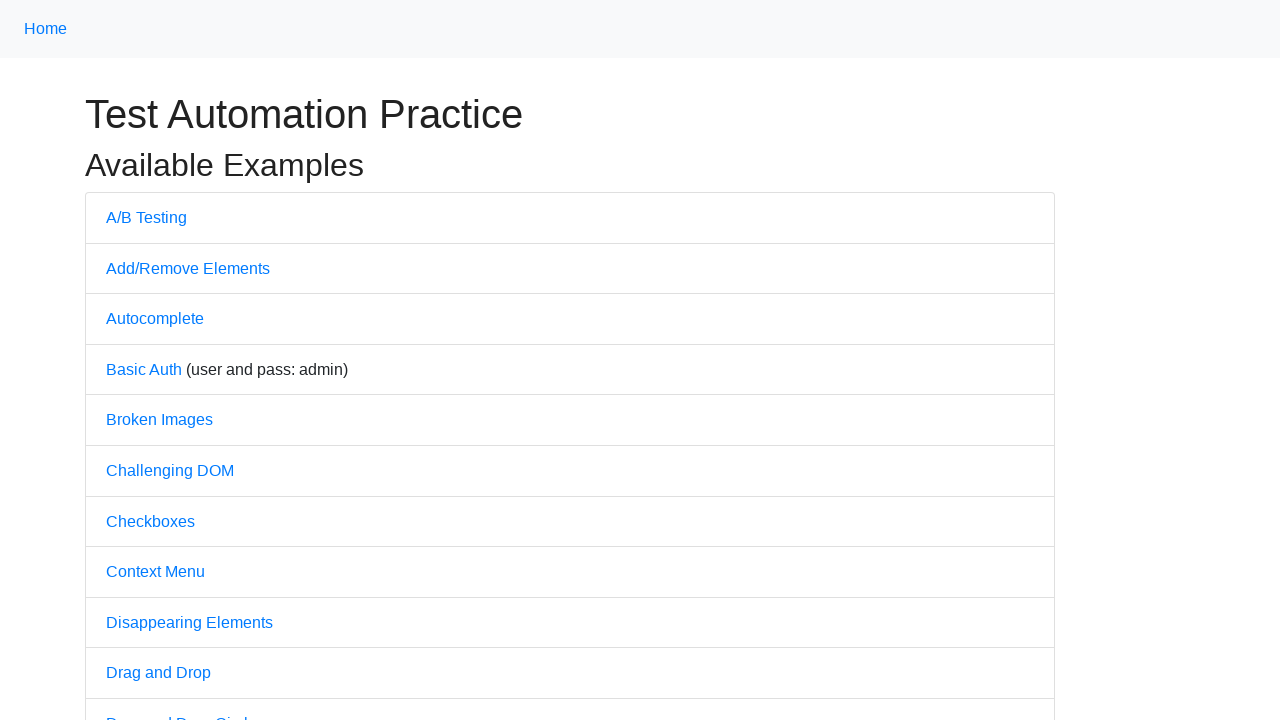

Clicked on 'A/B Testing' link at (146, 217) on .container li a >> nth=0
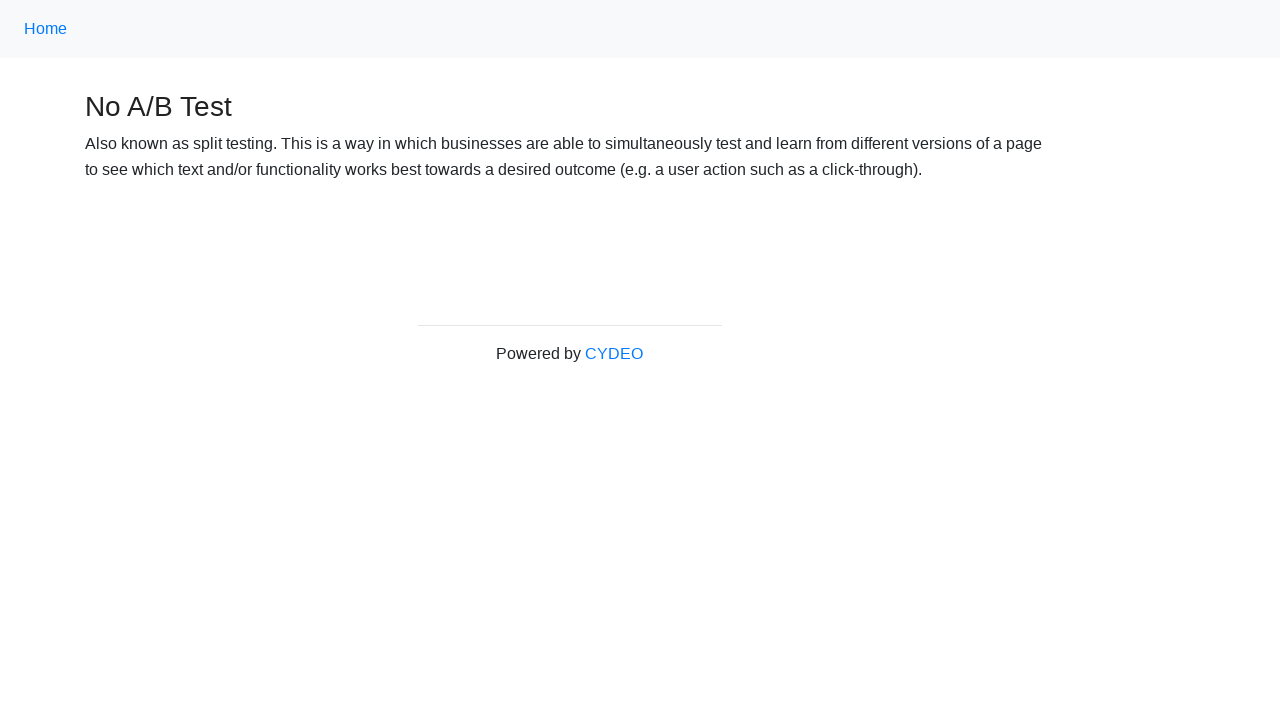

A/B Testing page loaded successfully
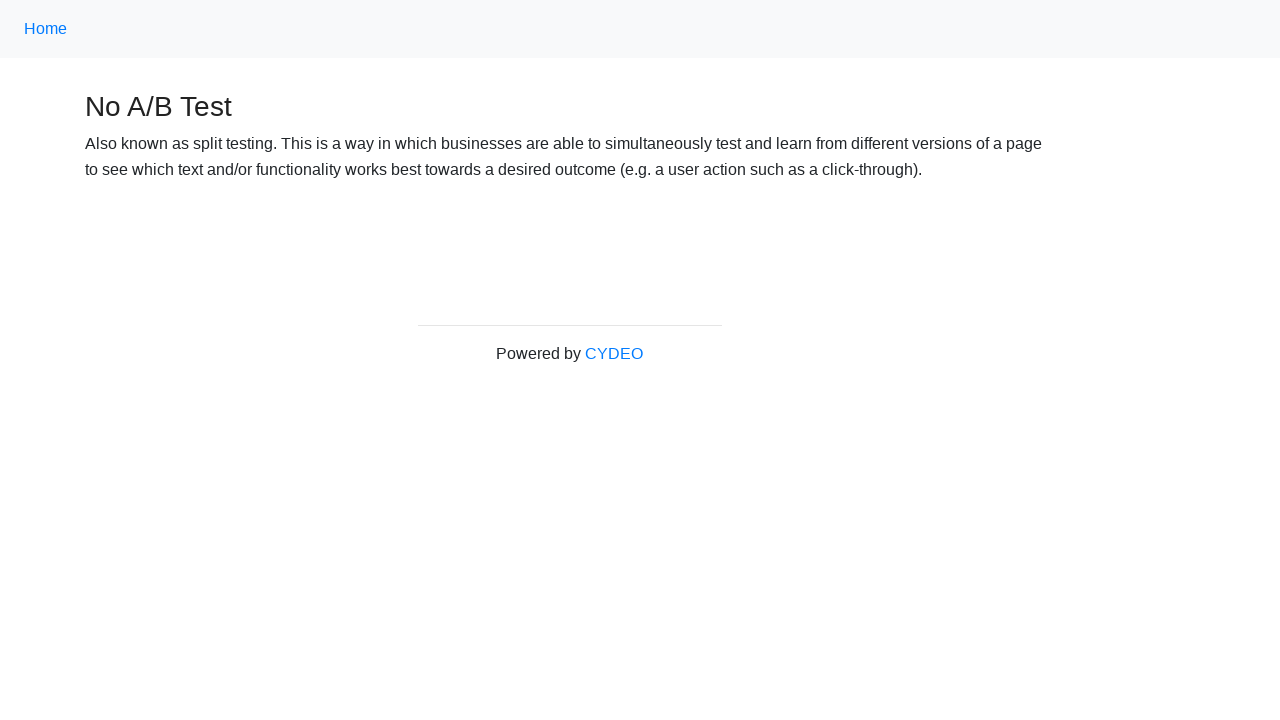

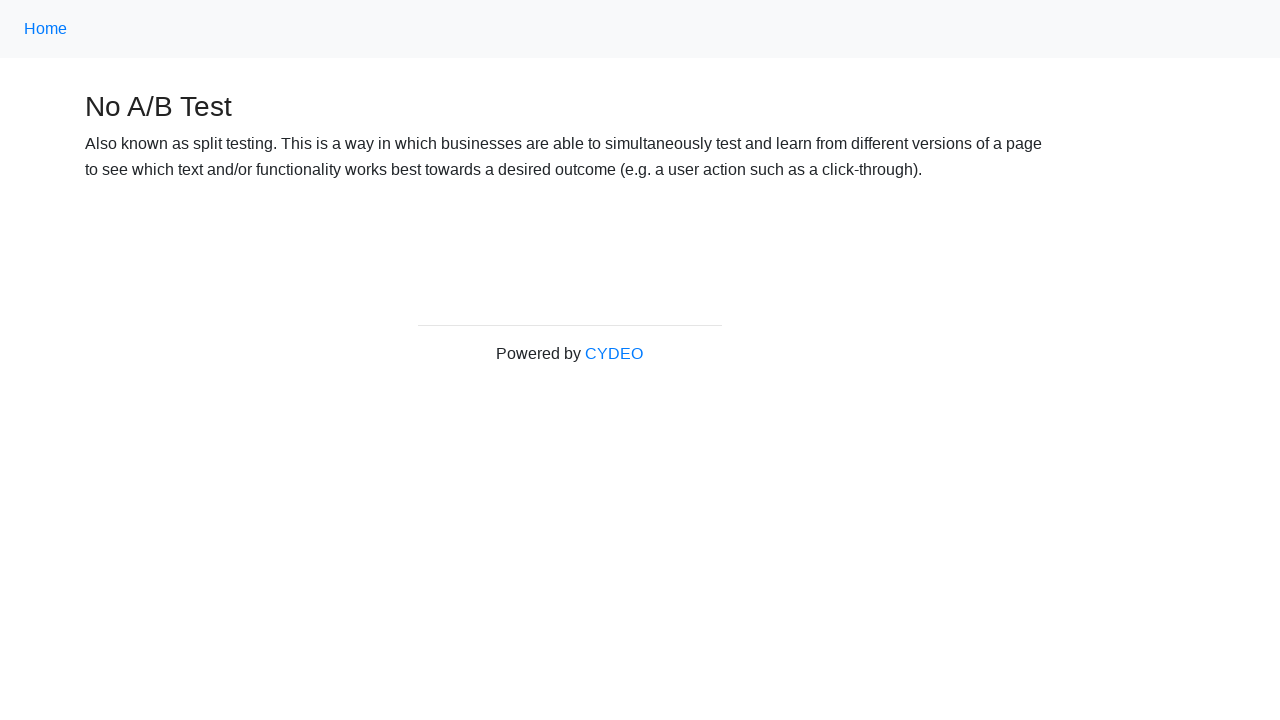